Tests date picker functionality by clicking on the datepicker field within an iframe and selecting a date

Starting URL: https://jqueryui.com/datepicker/

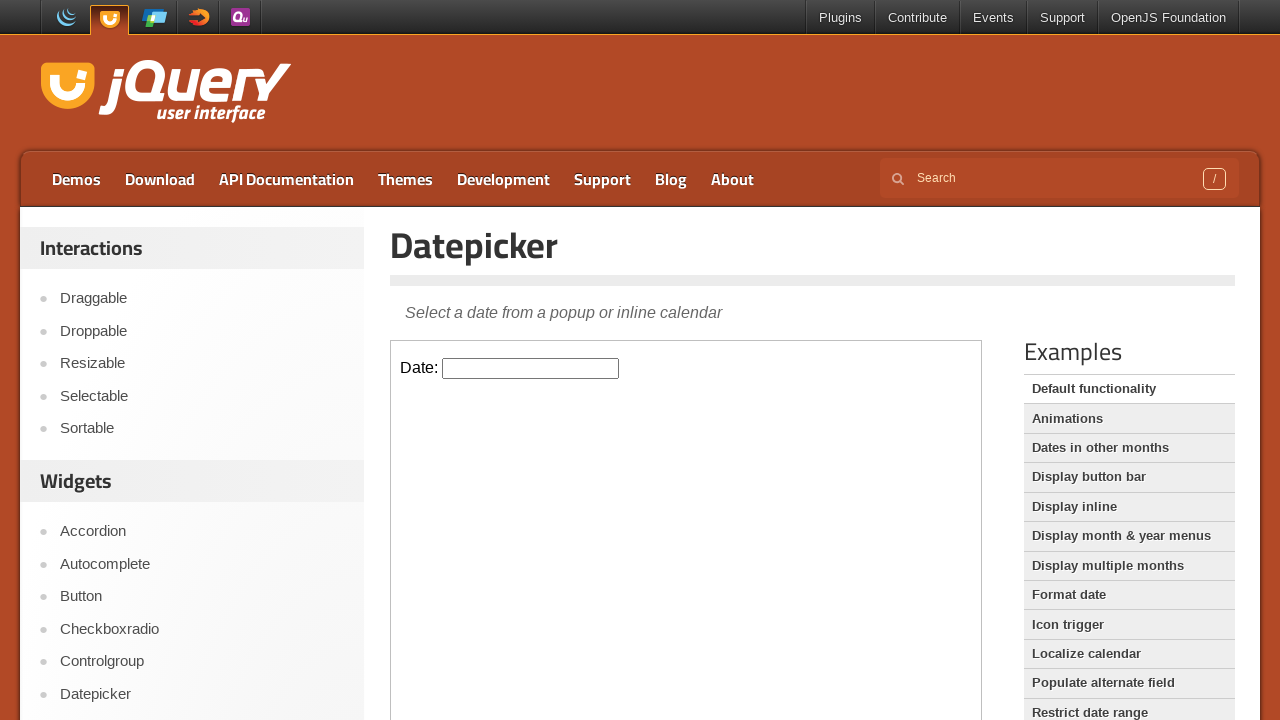

Clicked on datepicker field within iframe at (531, 368) on iframe >> internal:control=enter-frame >> #datepicker
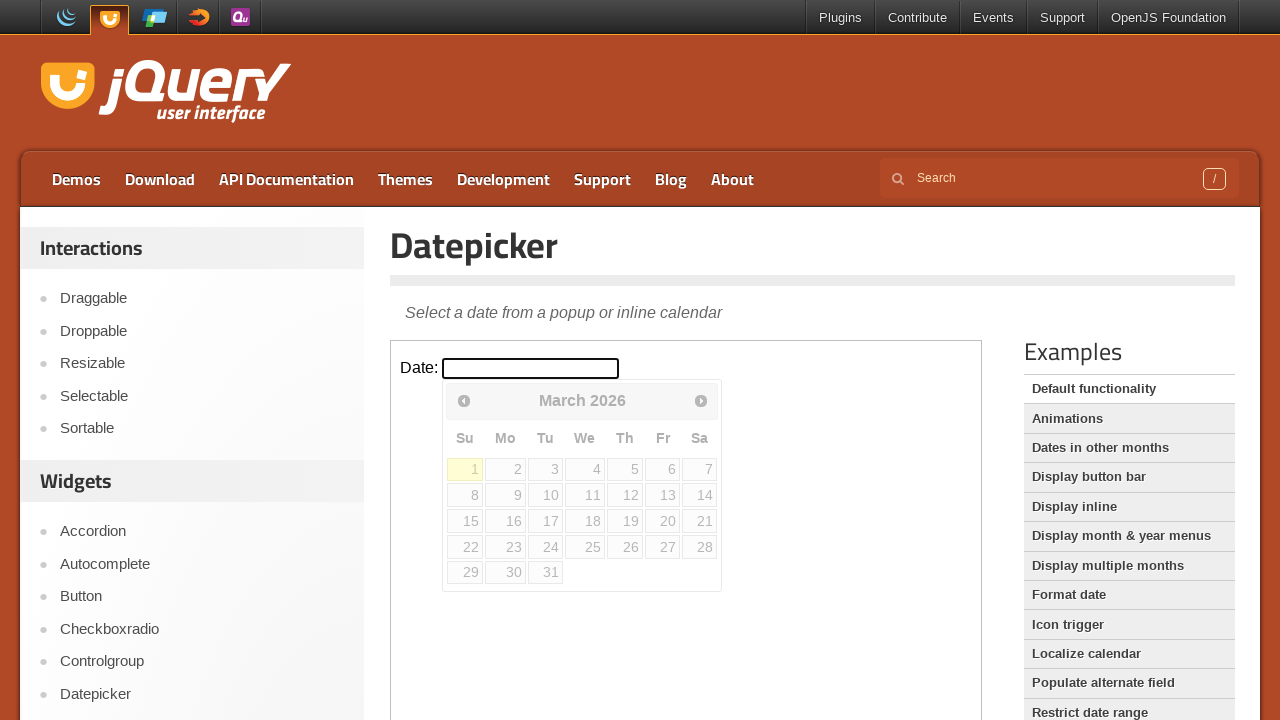

Selected day 29 from datepicker at (465, 572) on iframe >> internal:control=enter-frame >> internal:role=link[name="29"i]
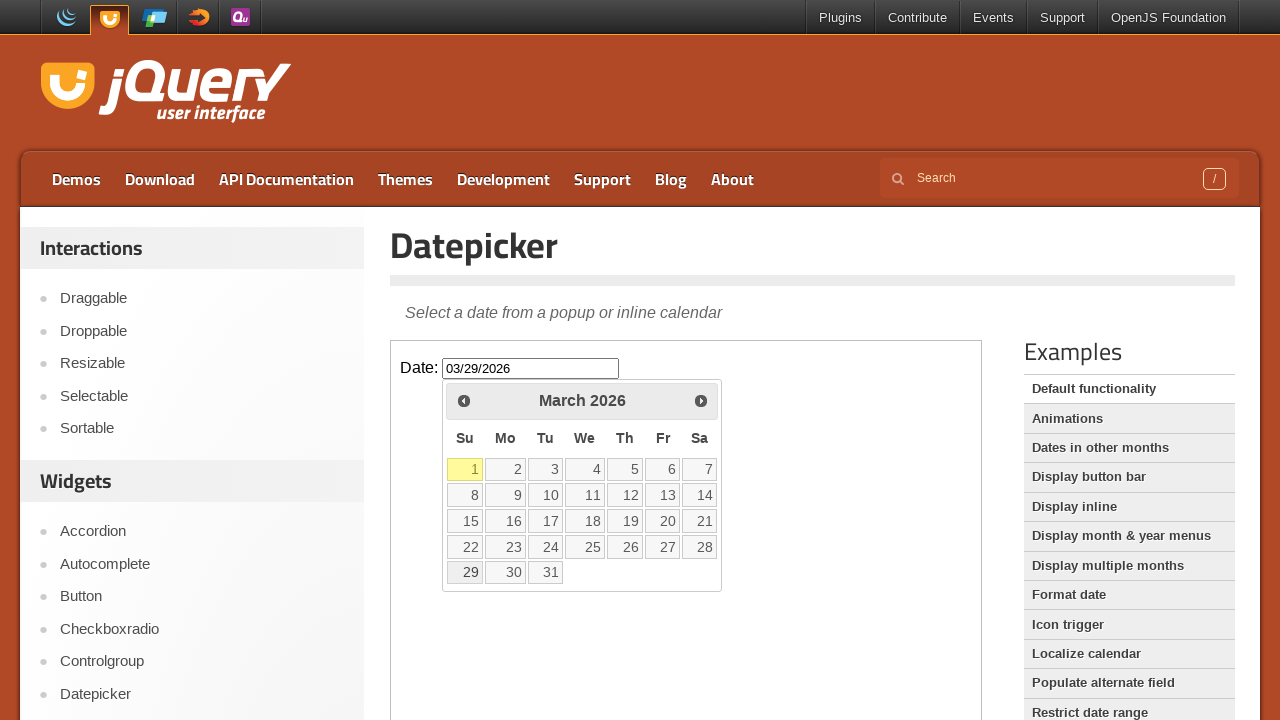

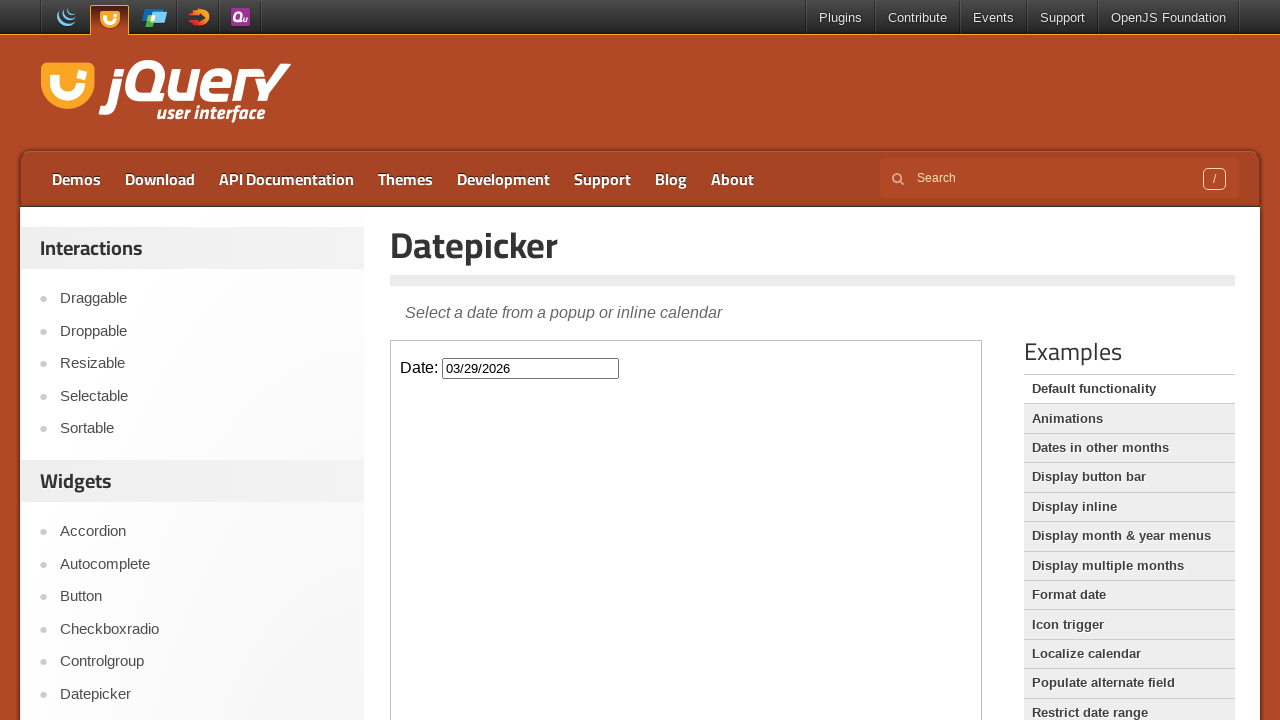